Tests element visibility functionality by hiding and showing a text box using buttons and validating the display state

Starting URL: https://www.letskodeit.com/practice

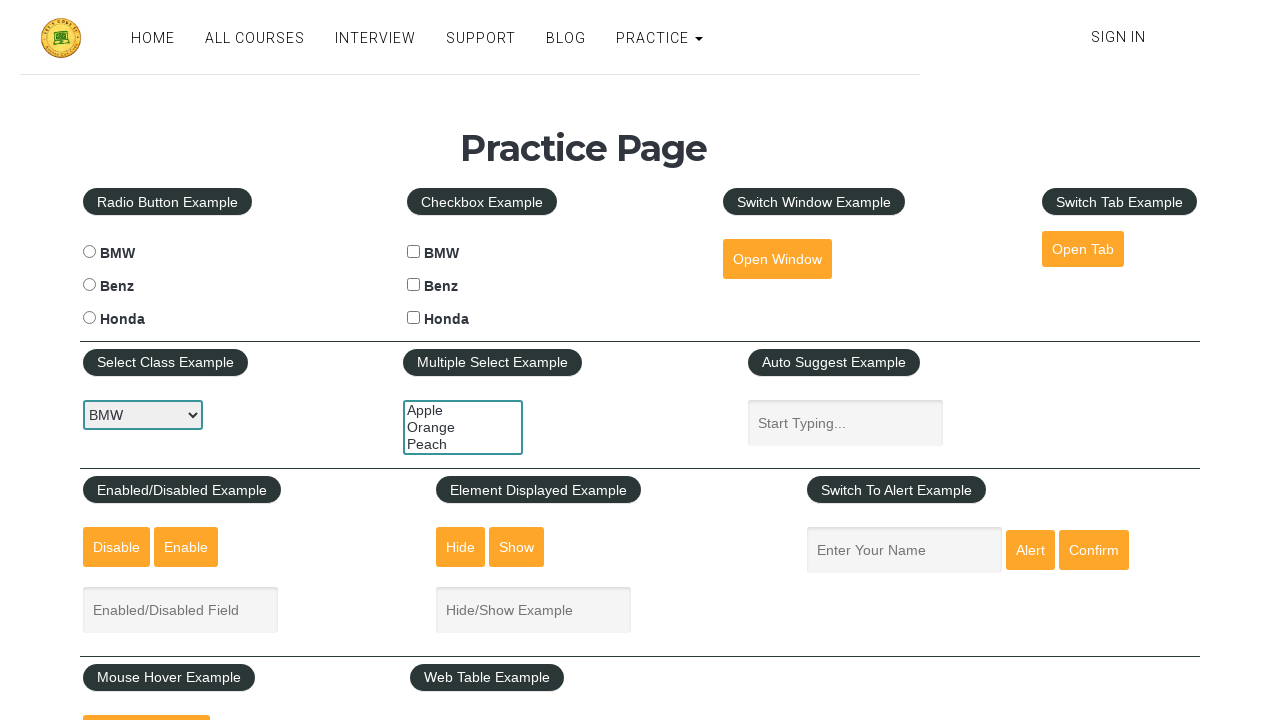

Scrolled to Element Displayed Example section
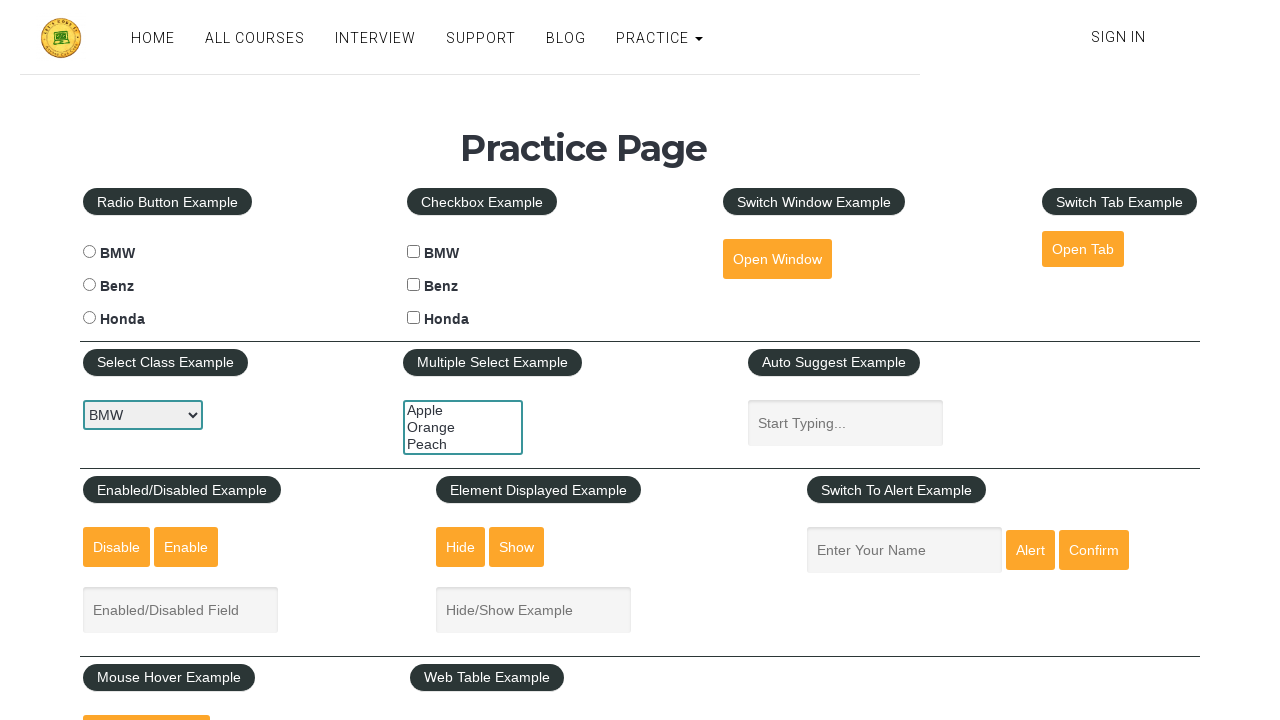

Located hide button, show button, and display content elements
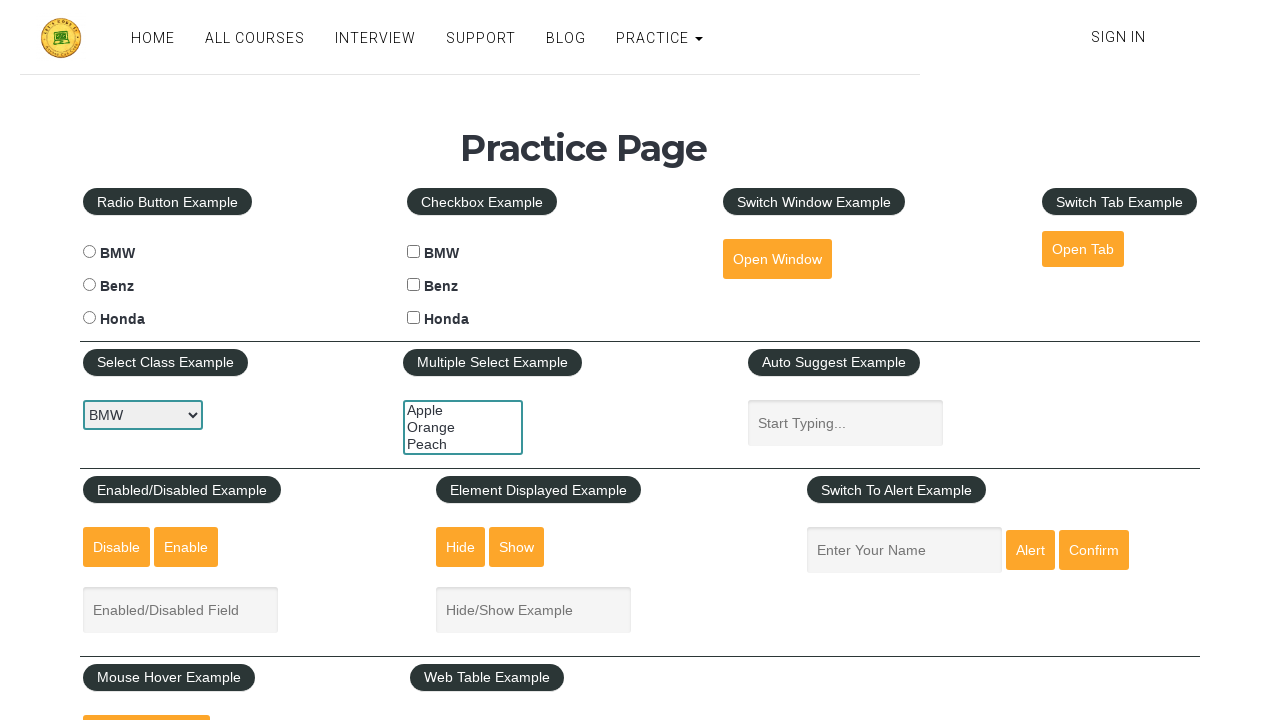

Verified text box is initially visible
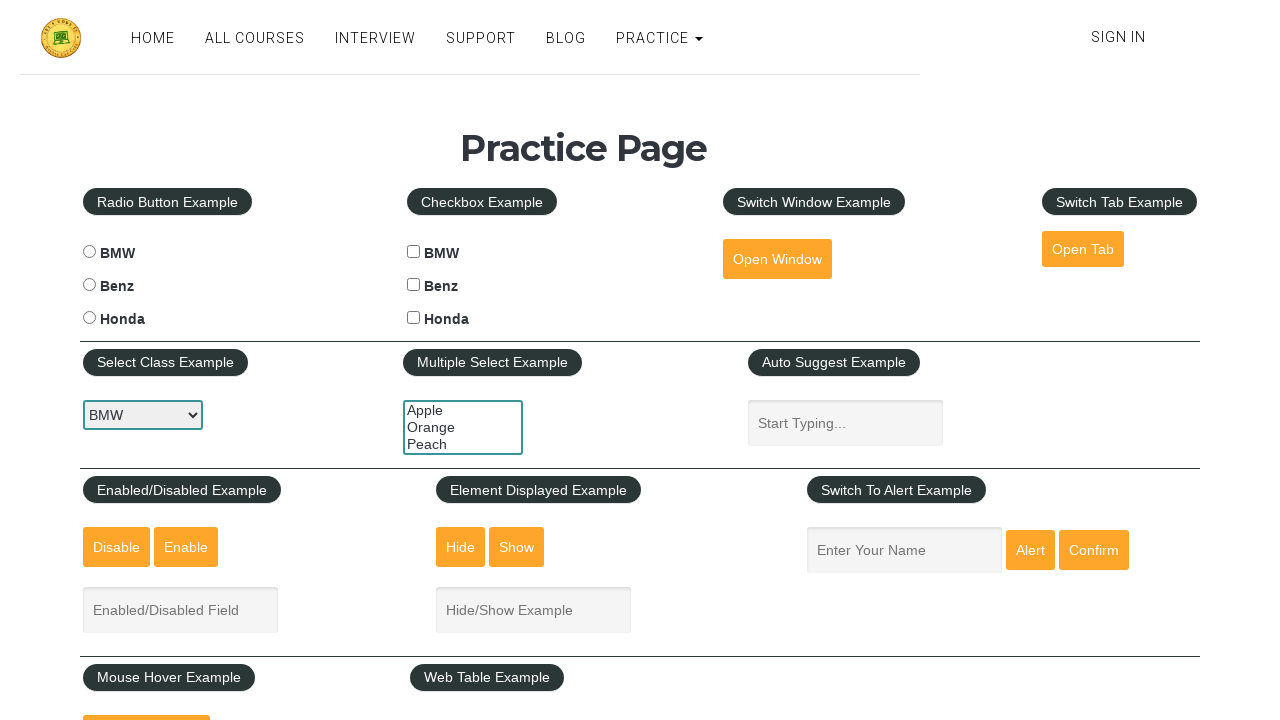

Clicked hide button to hide the text box at (461, 547) on #hide-textbox
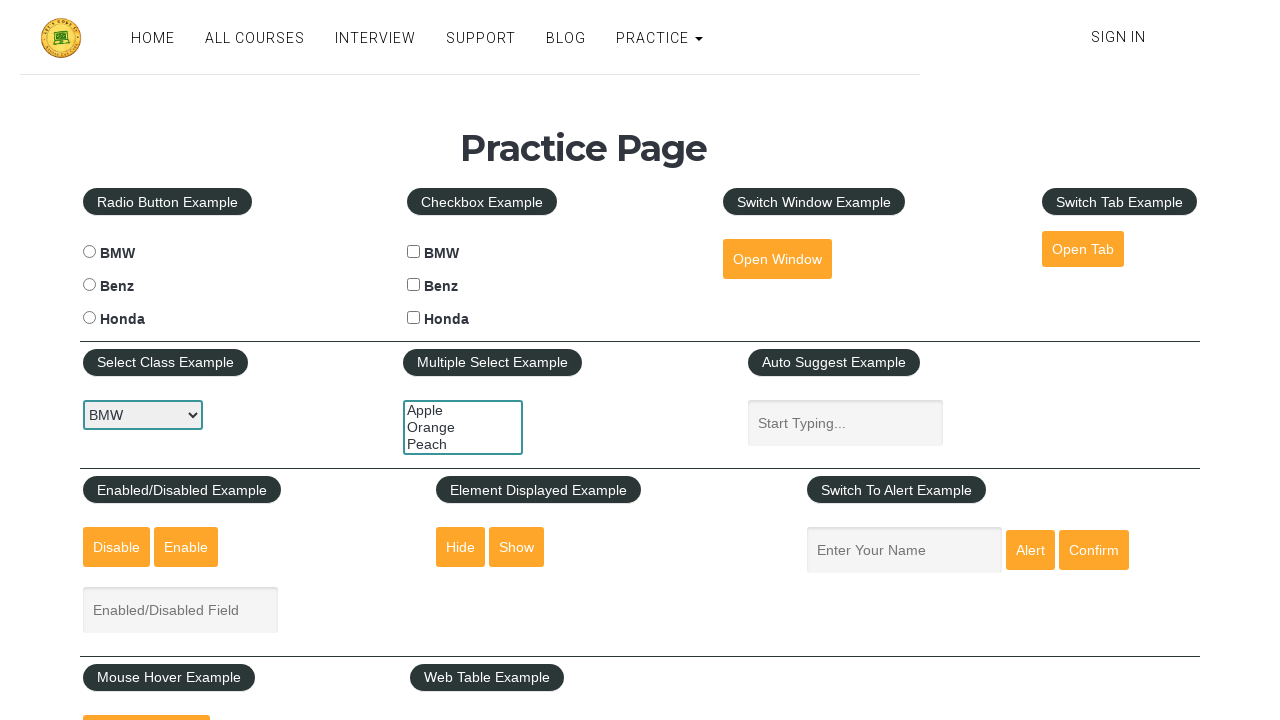

Verified text box is now hidden after clicking hide button
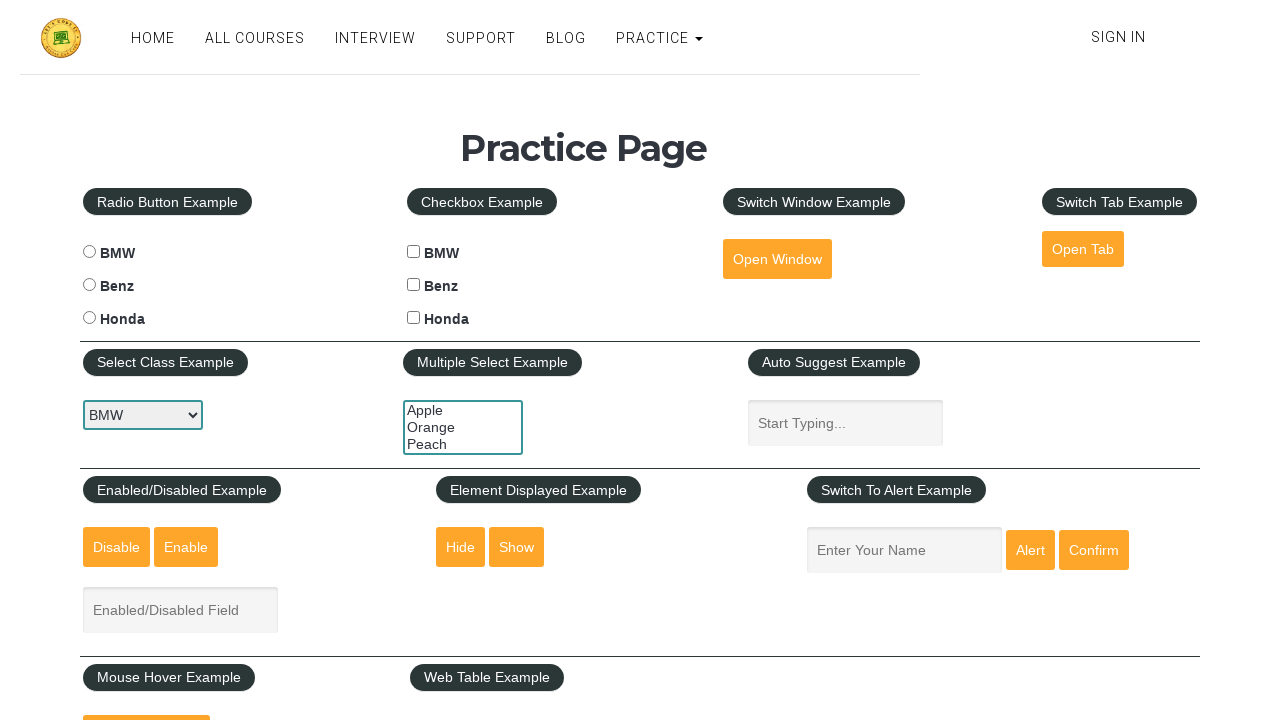

Clicked show button to display the text box again at (517, 547) on #show-textbox
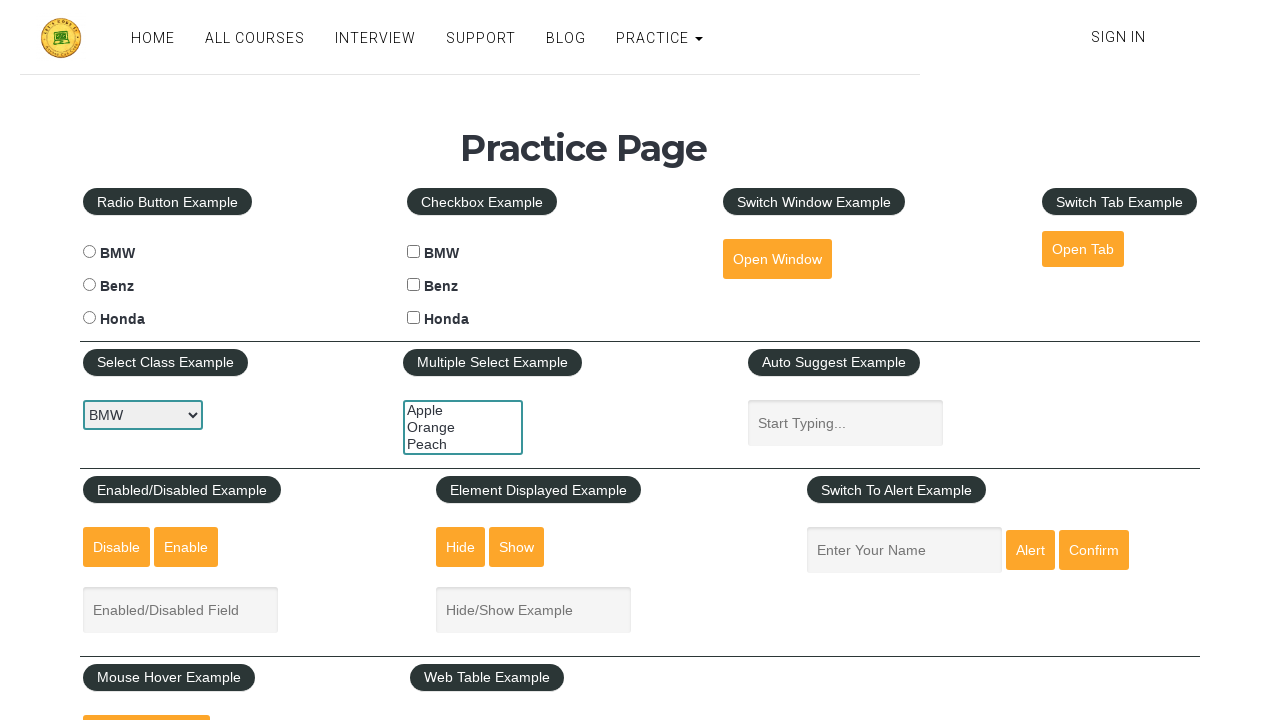

Verified text box is visible again after clicking show button
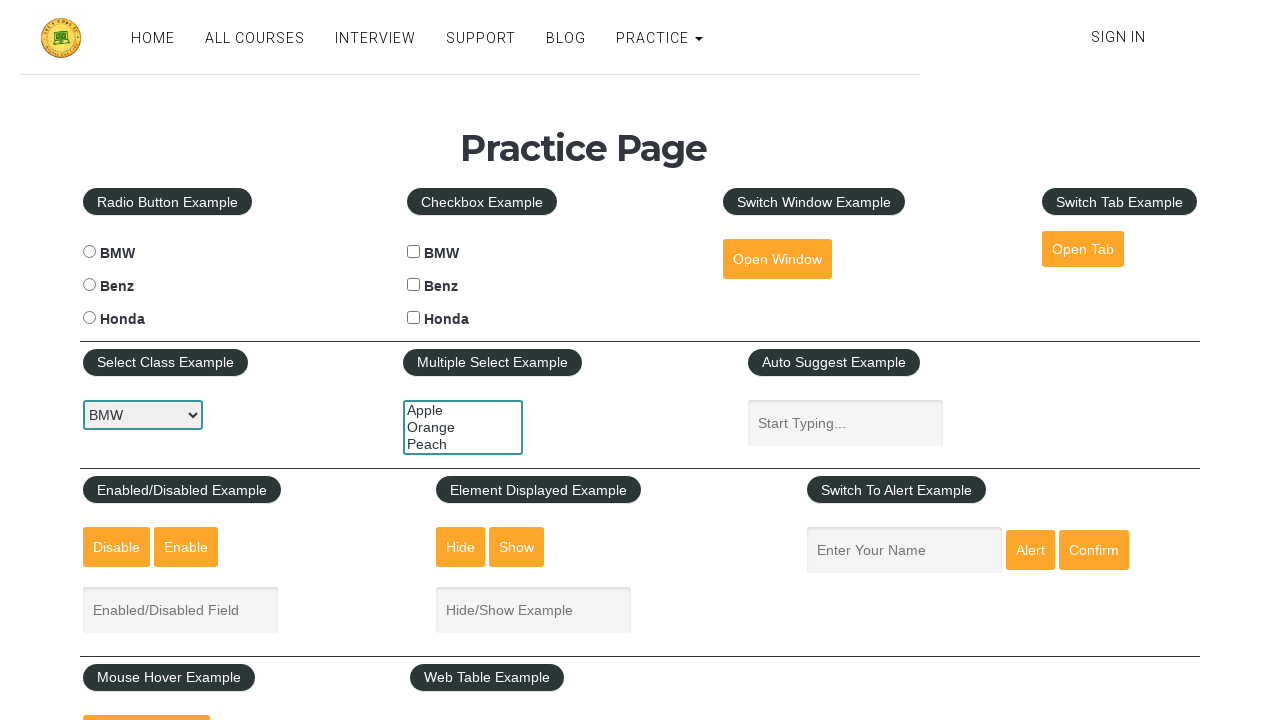

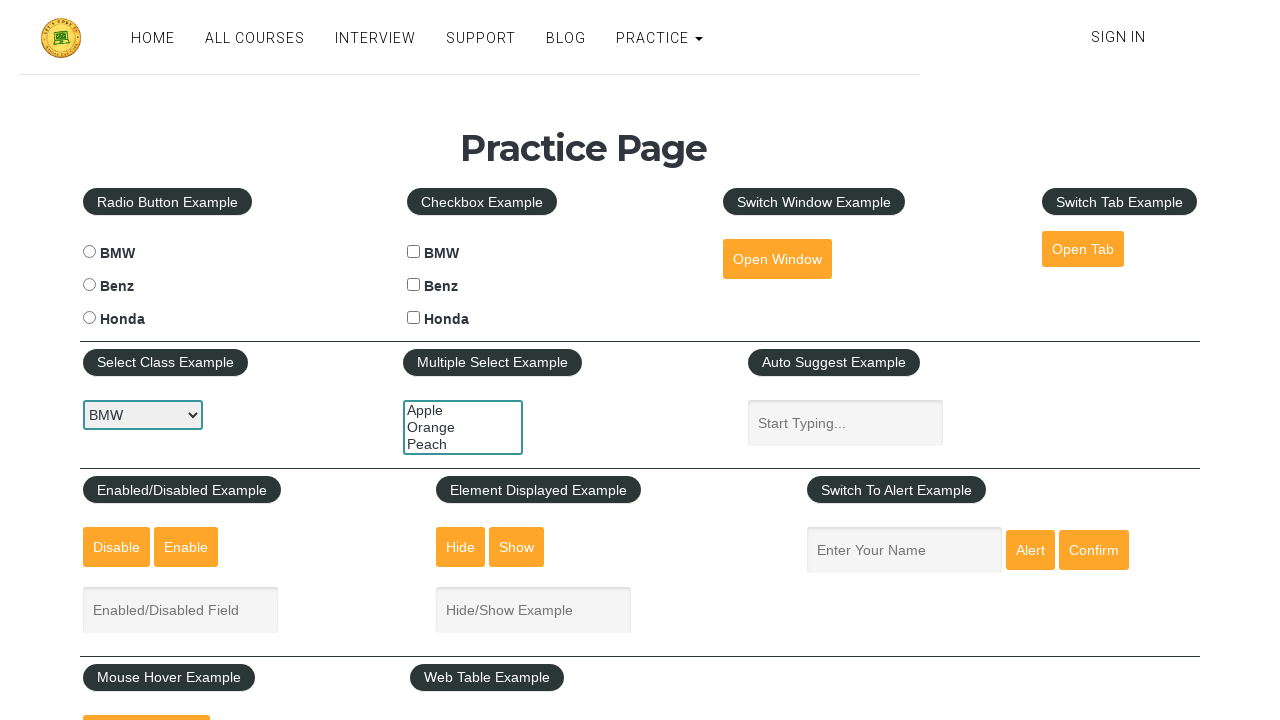